Tests dropdown selection functionality by selecting an option from a dropdown menu

Starting URL: https://demoqa.com/select-menu

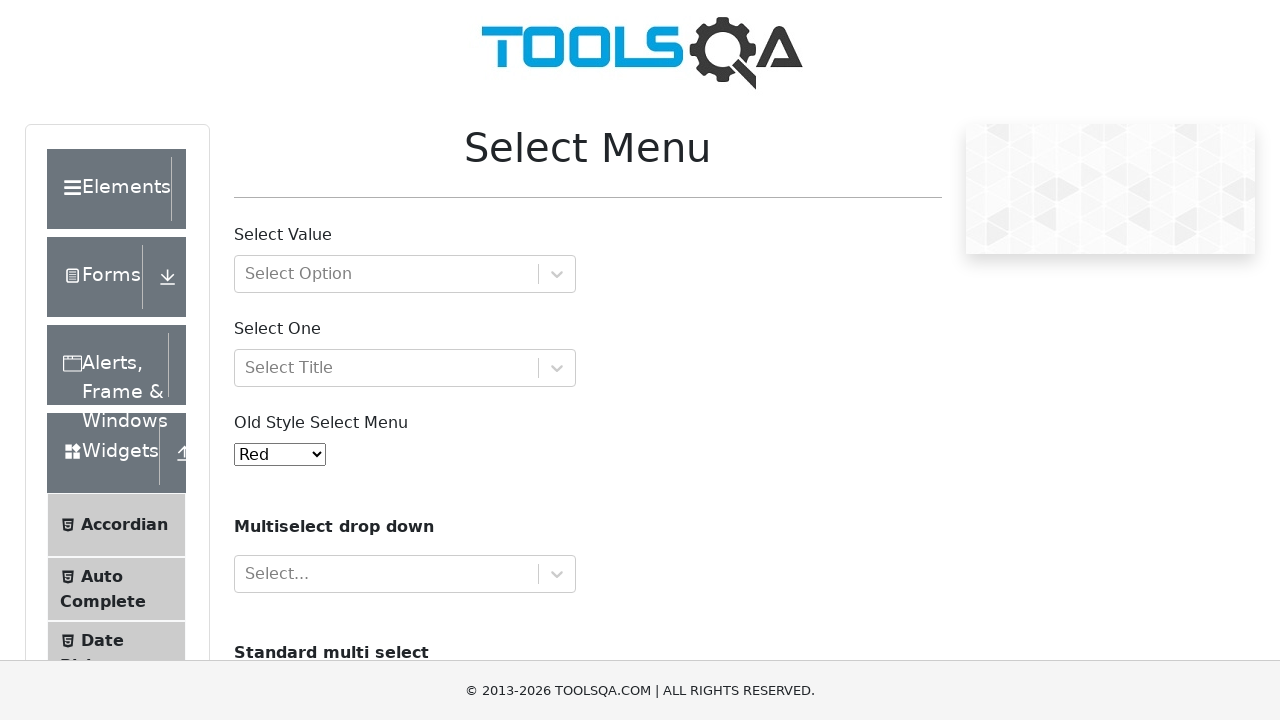

Located the old style dropdown menu with id 'oldSelectMenu'
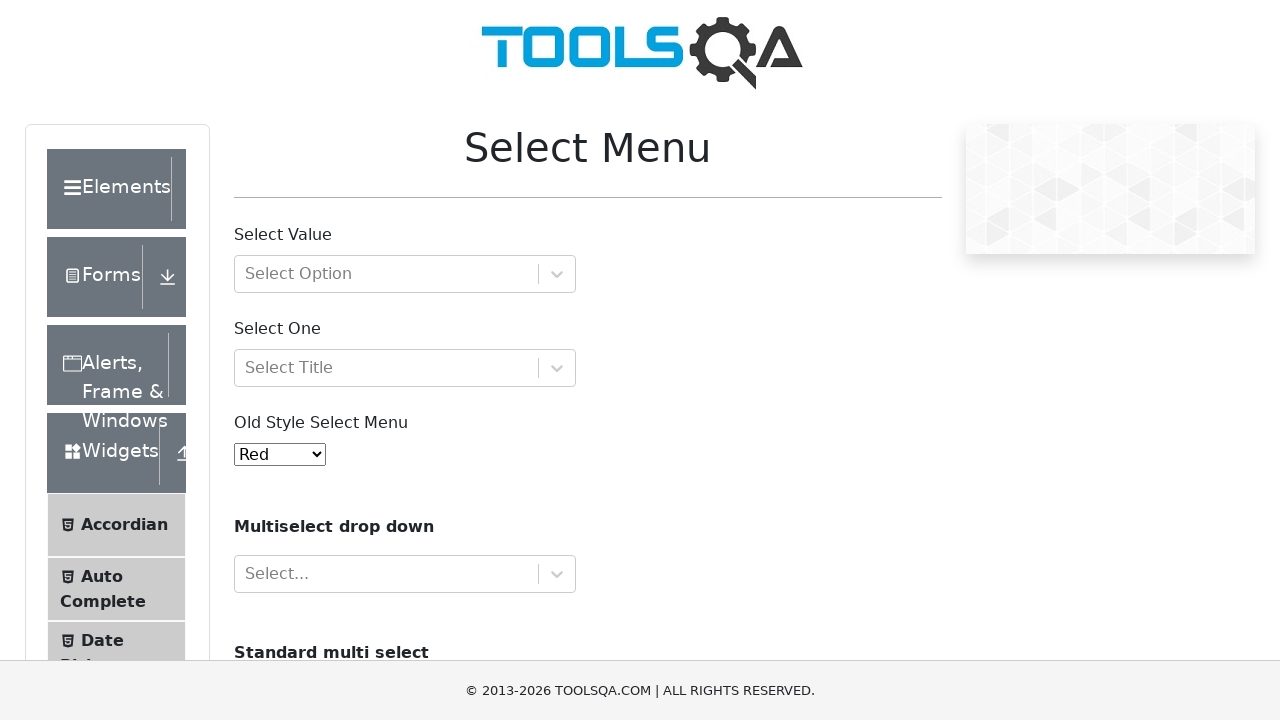

Selected 'Magenta' option from the dropdown menu on #oldSelectMenu
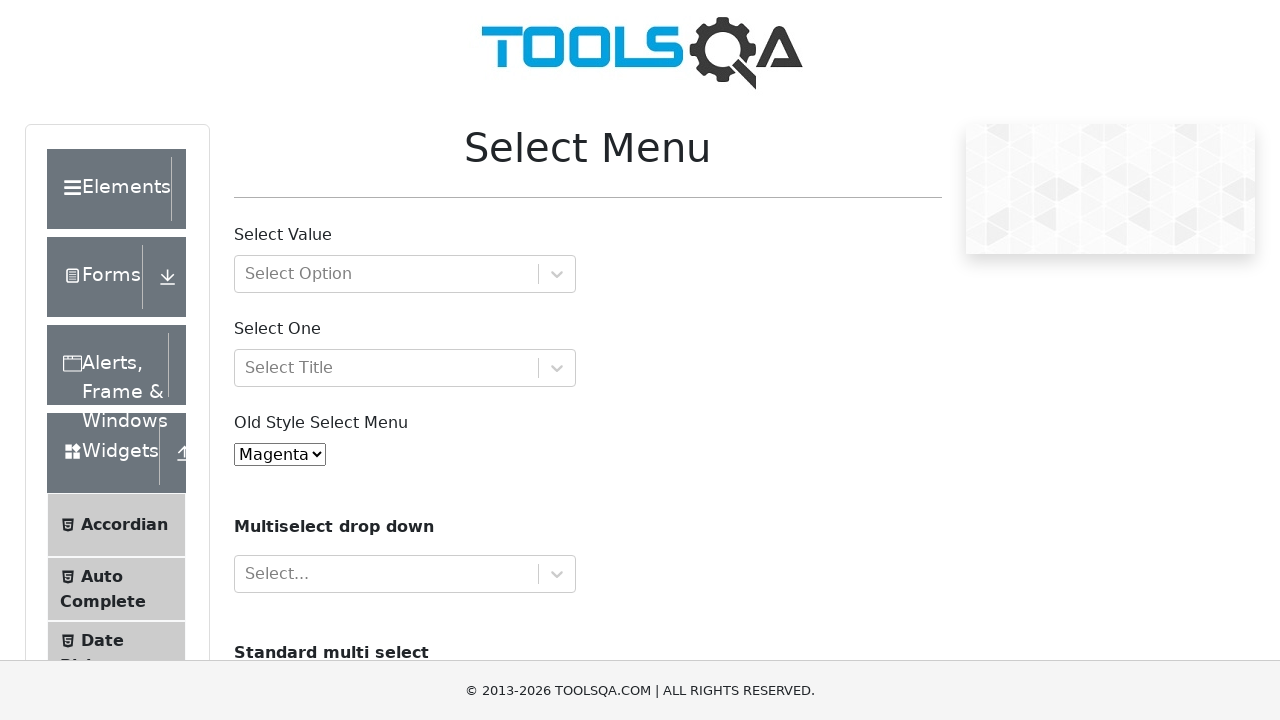

Waited 3 seconds to observe the dropdown selection result
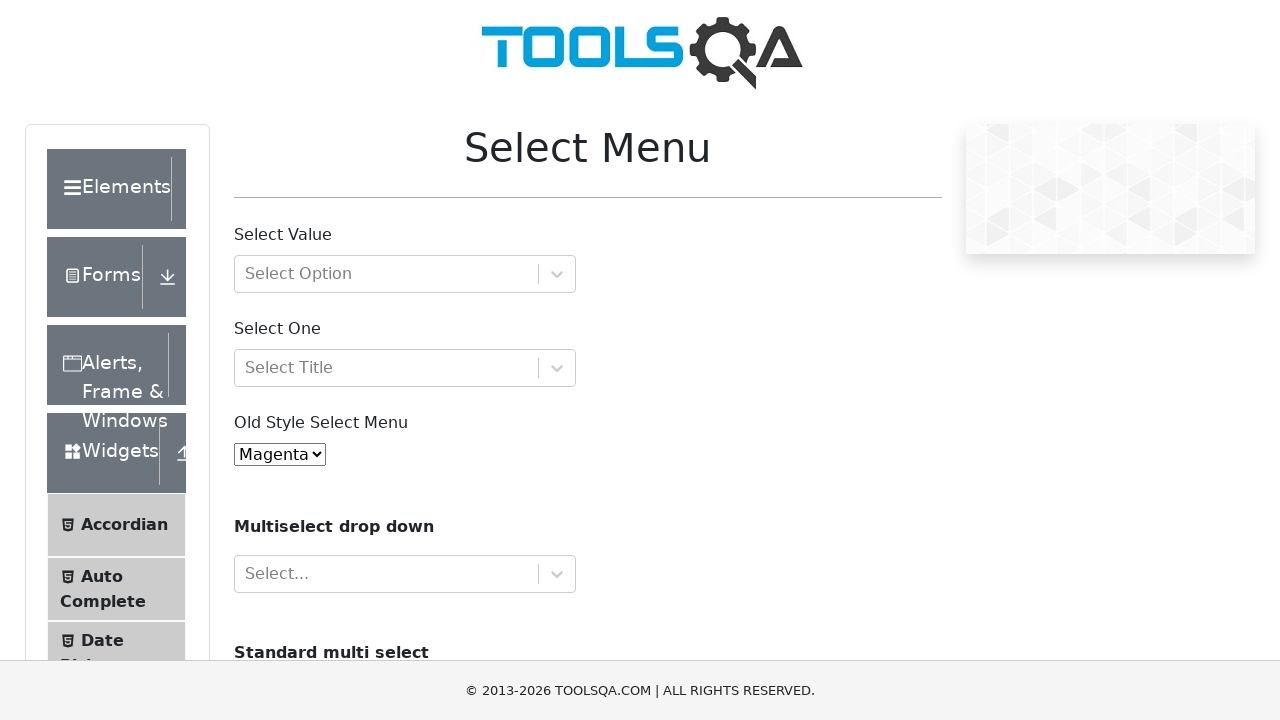

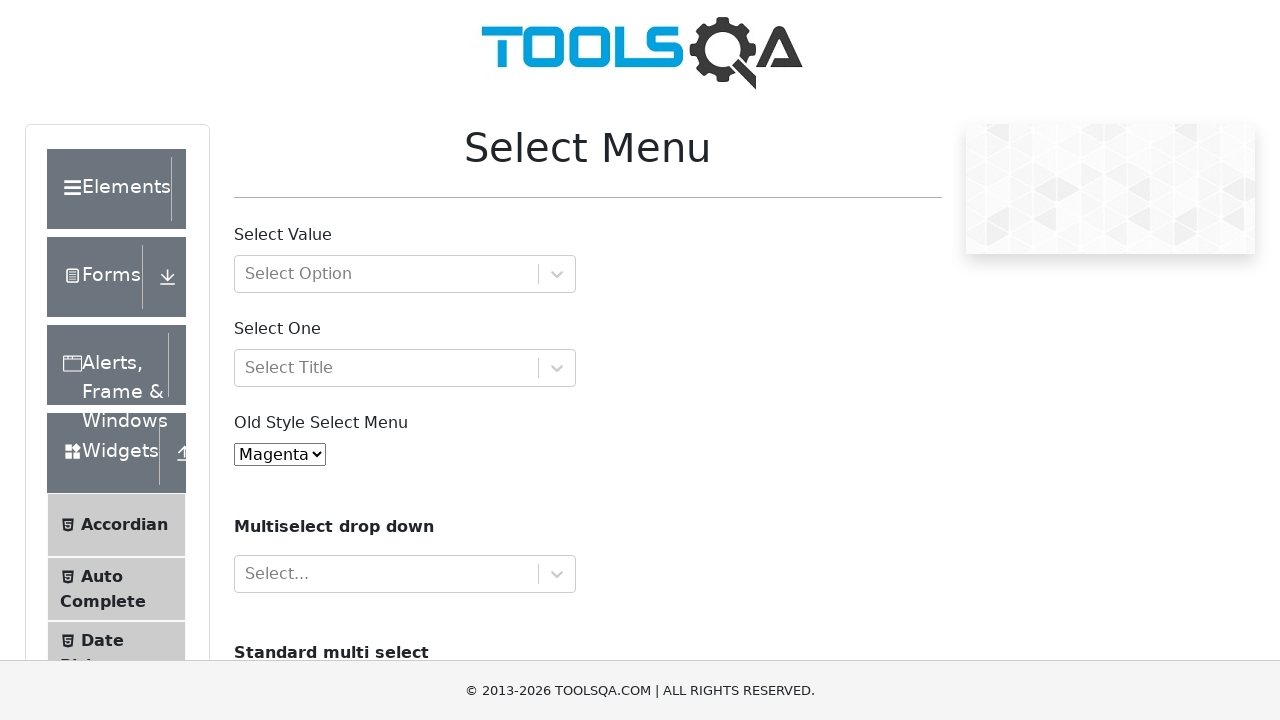